Tests add/remove element functionality by clicking Add Element button, verifying Delete button appears, then clicking Delete to remove it

Starting URL: https://the-internet.herokuapp.com/add_remove_elements/

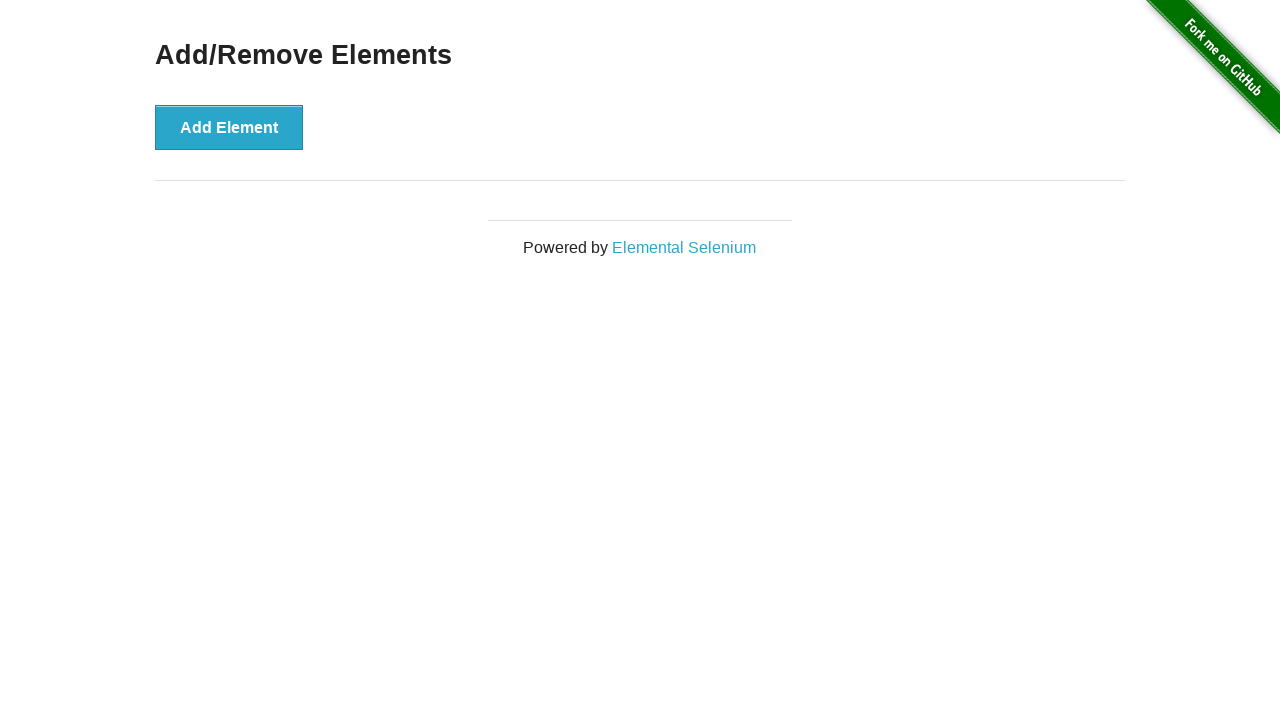

Clicked Add Element button at (229, 127) on button[onclick='addElement()']
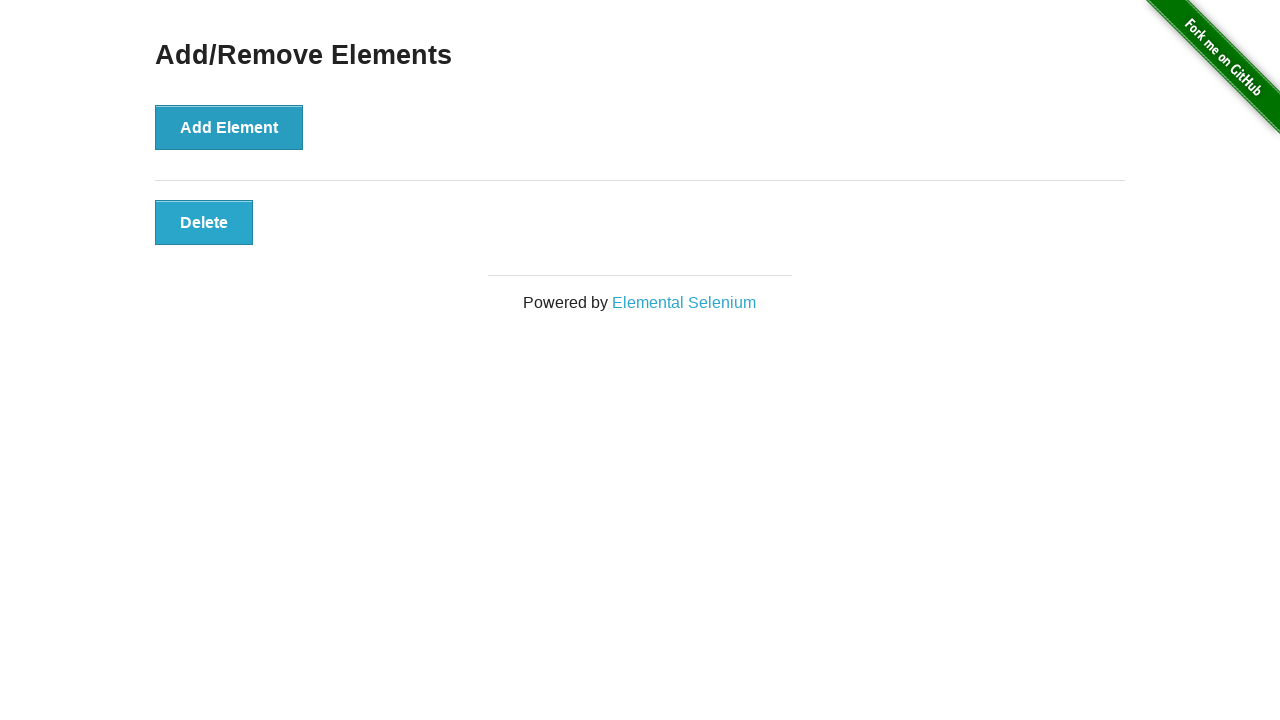

Delete button appeared after adding element
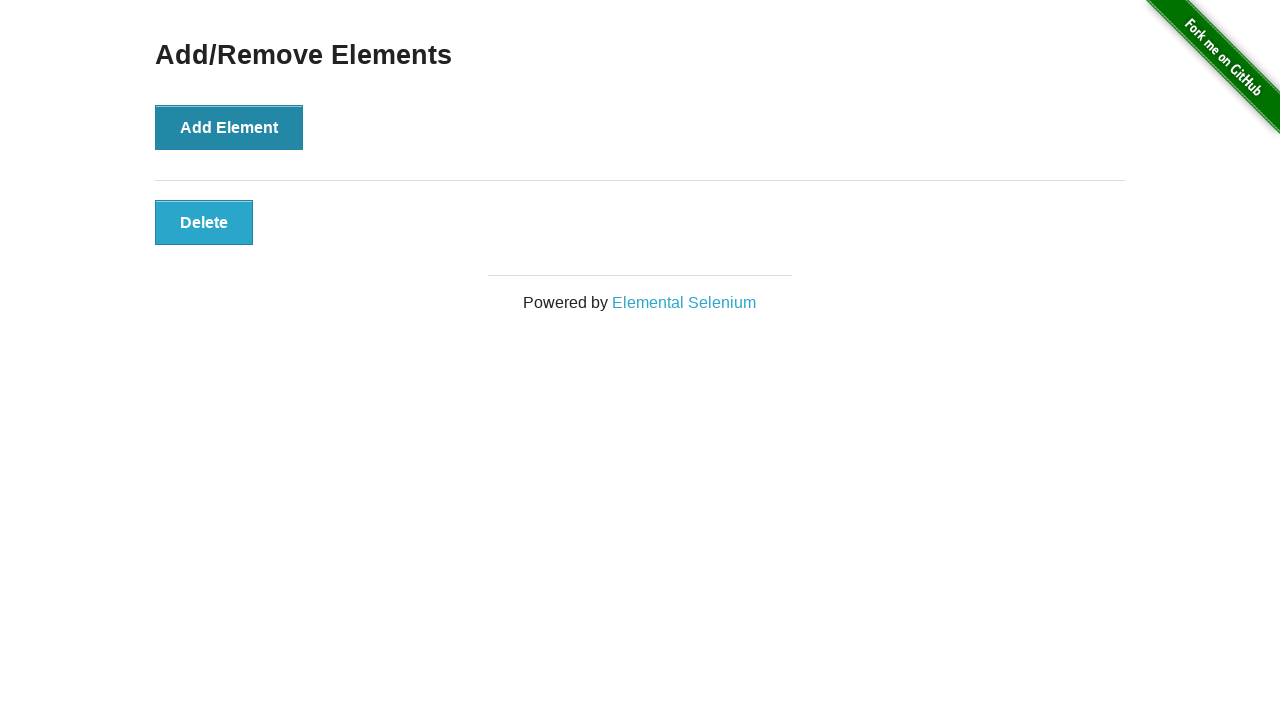

Verified Delete button is visible
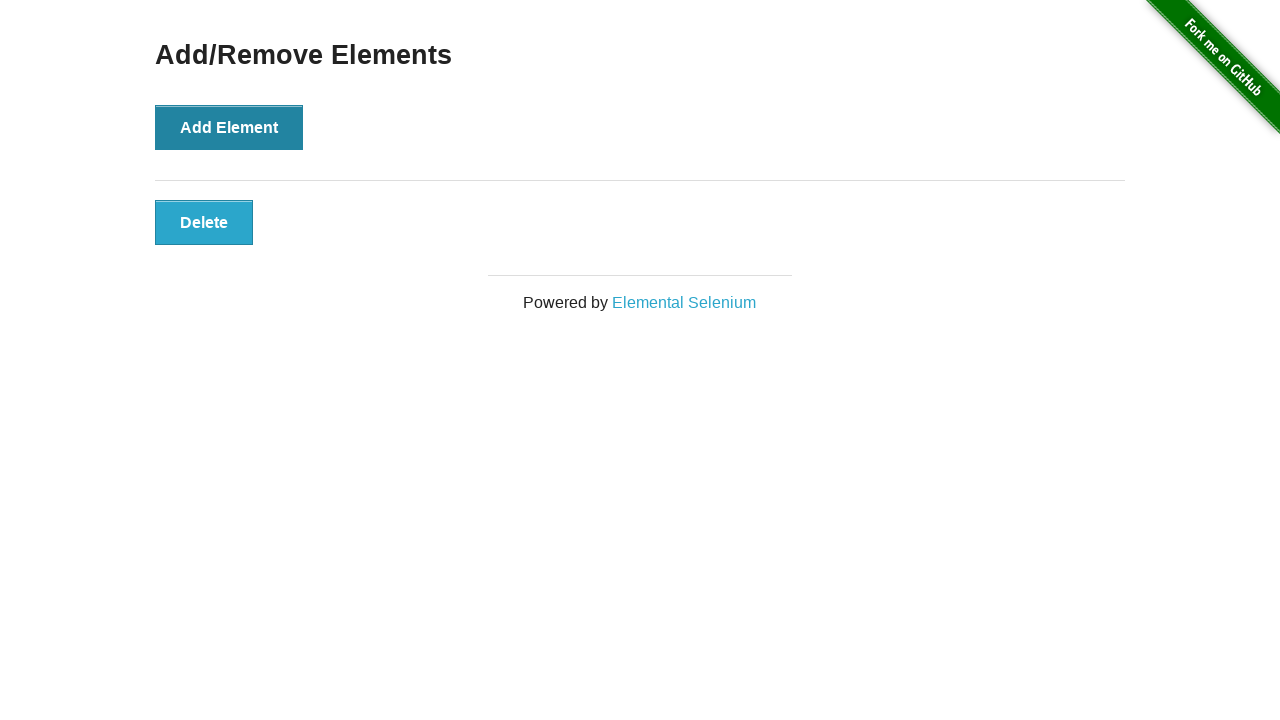

Clicked Delete button to remove element at (204, 222) on button[onclick='deleteElement()']
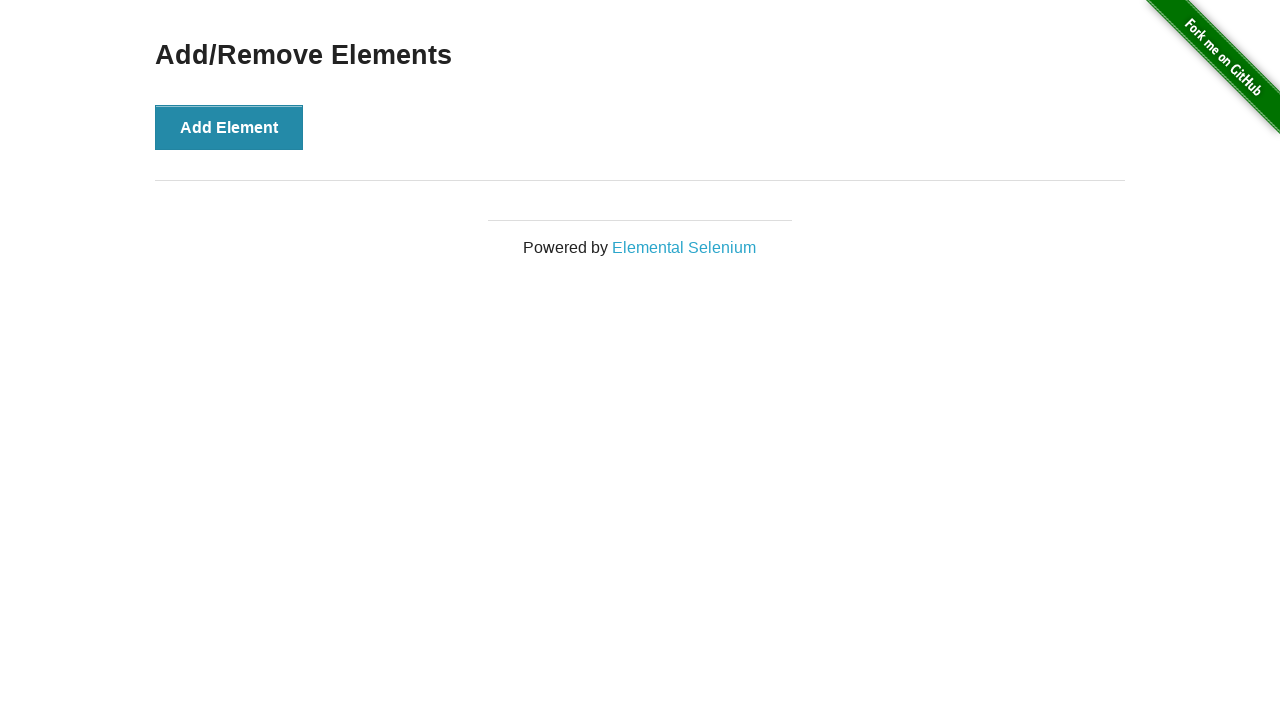

Verified Add/Remove Elements heading is still visible after deletion
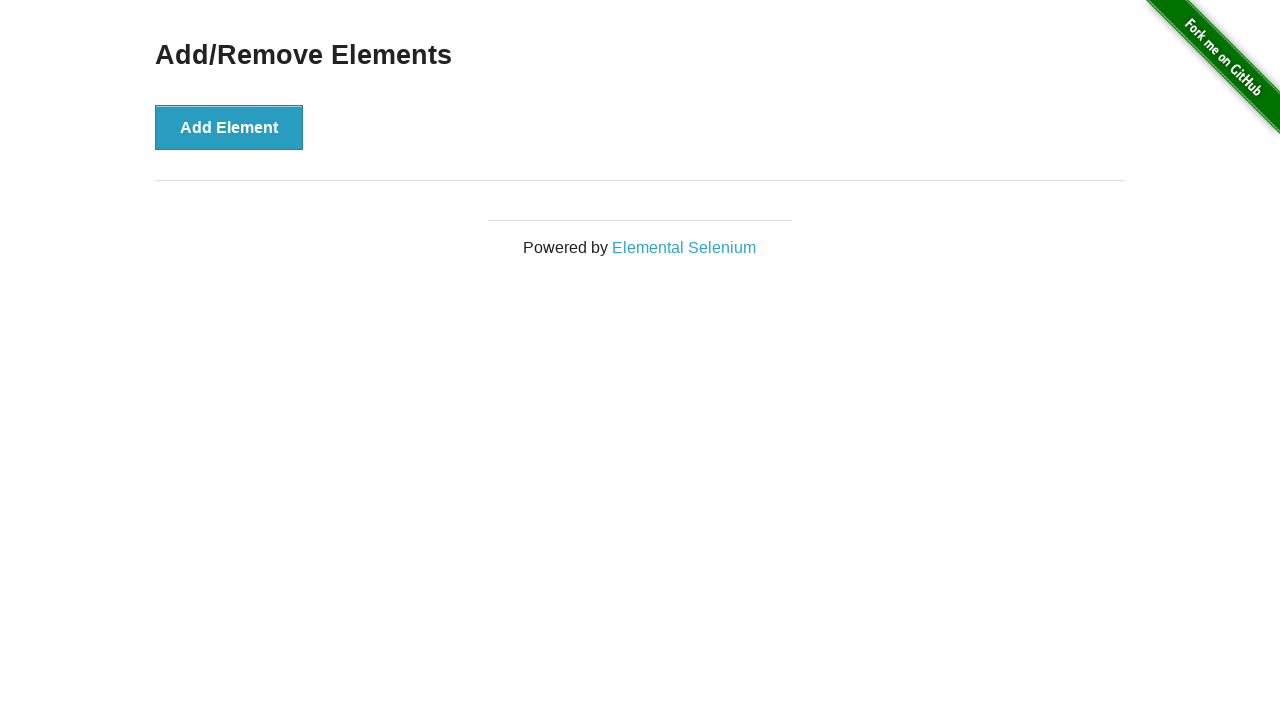

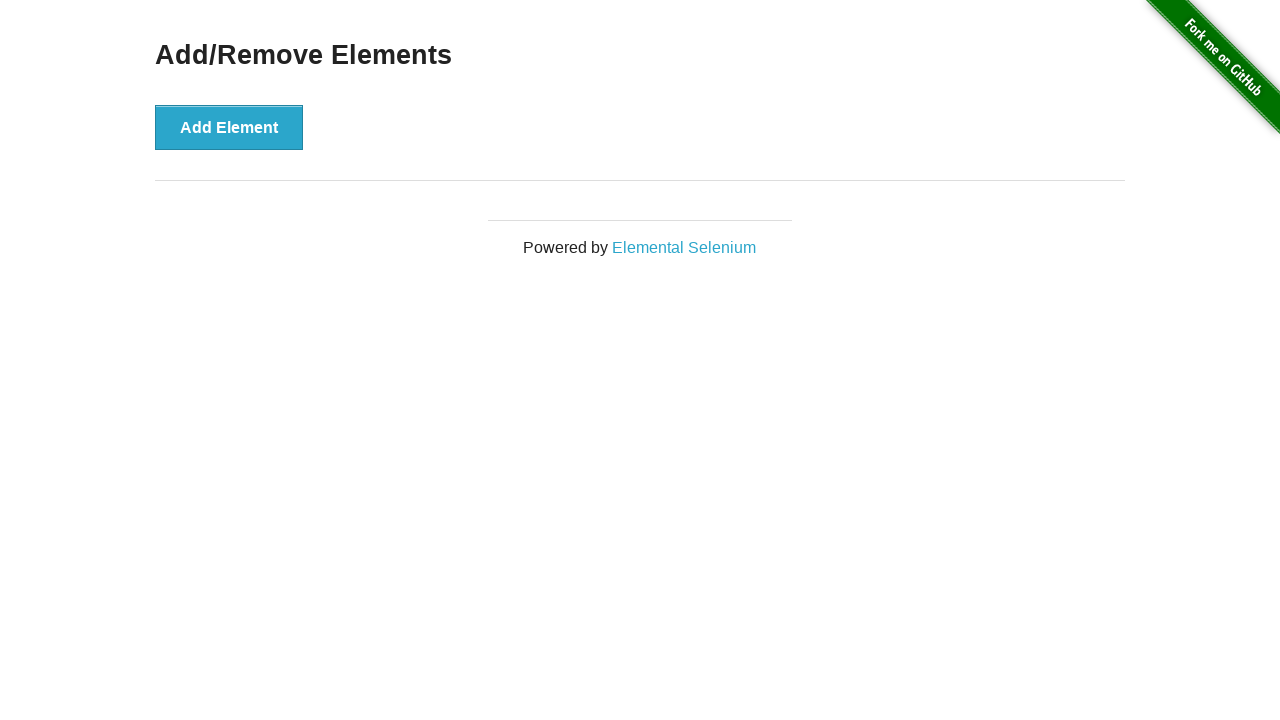